Tests removing a checkbox by clicking the Remove button and verifying the checkbox is no longer visible

Starting URL: http://the-internet.herokuapp.com/dynamic_controls

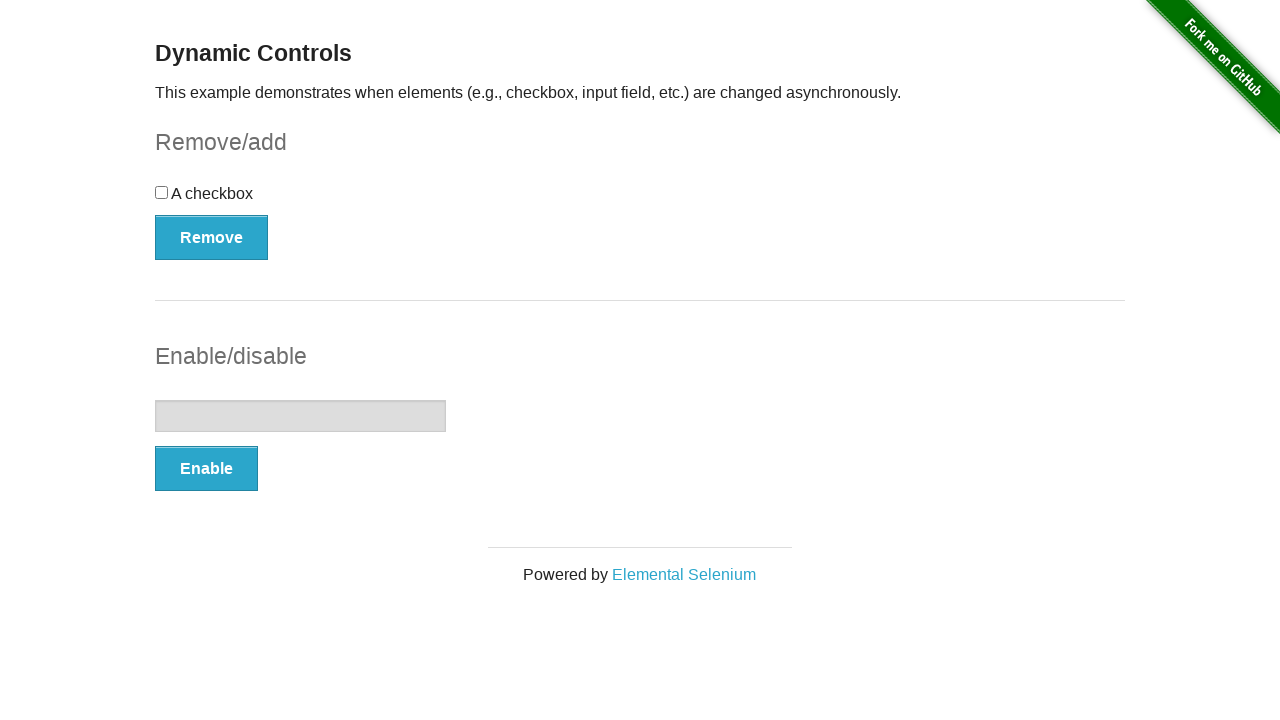

Clicked Remove button to remove the checkbox at (212, 237) on xpath=//button[@type='button' and contains(text(),'Remove')]
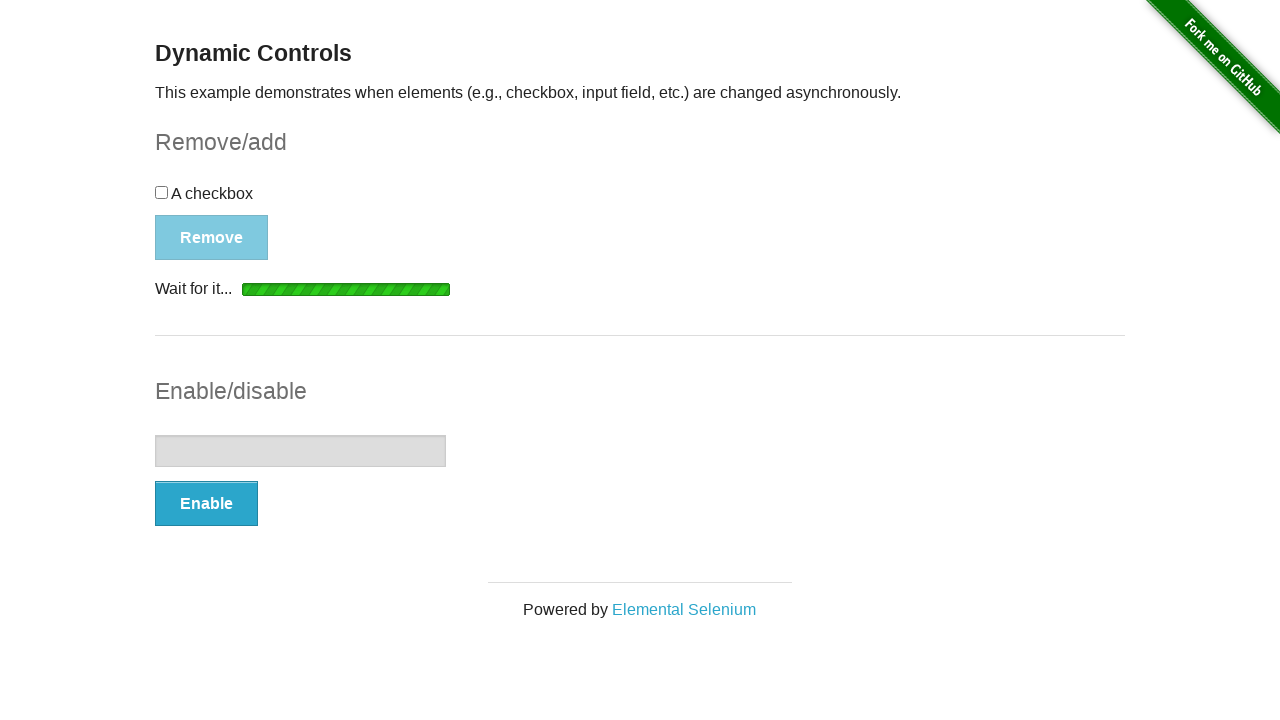

Add button appeared, indicating checkbox removal is complete
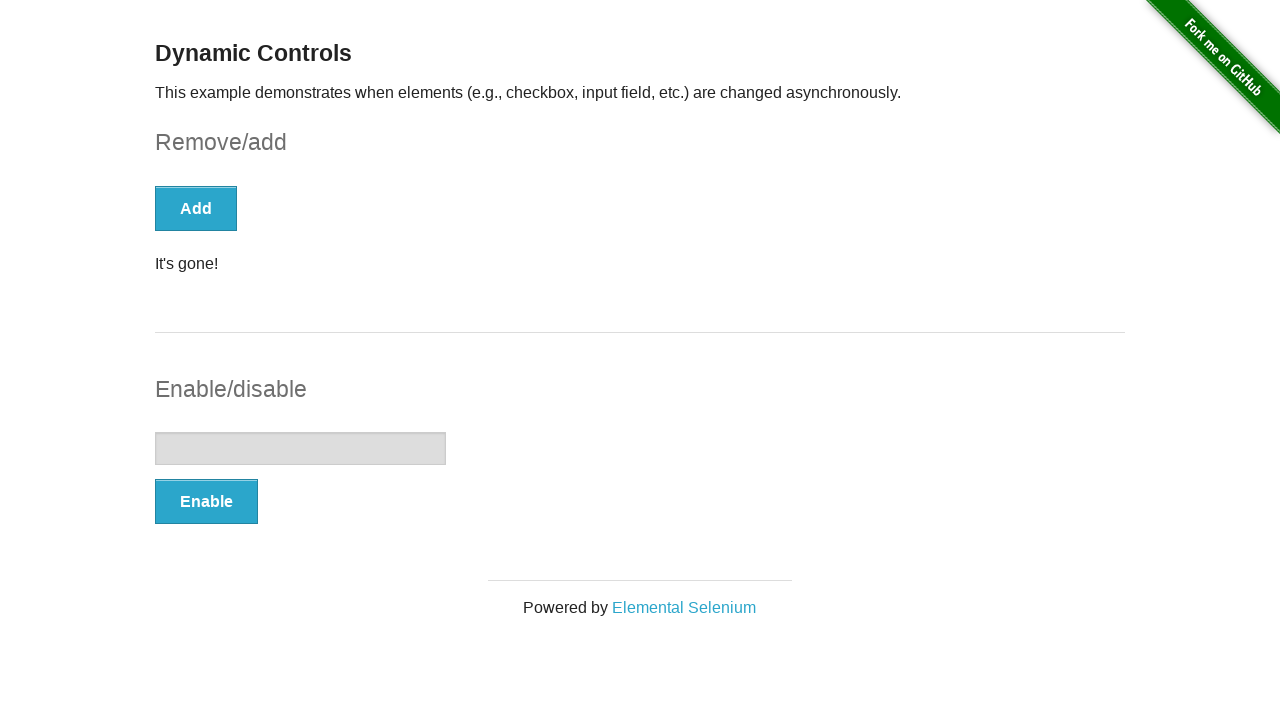

Verified checkbox is no longer visible
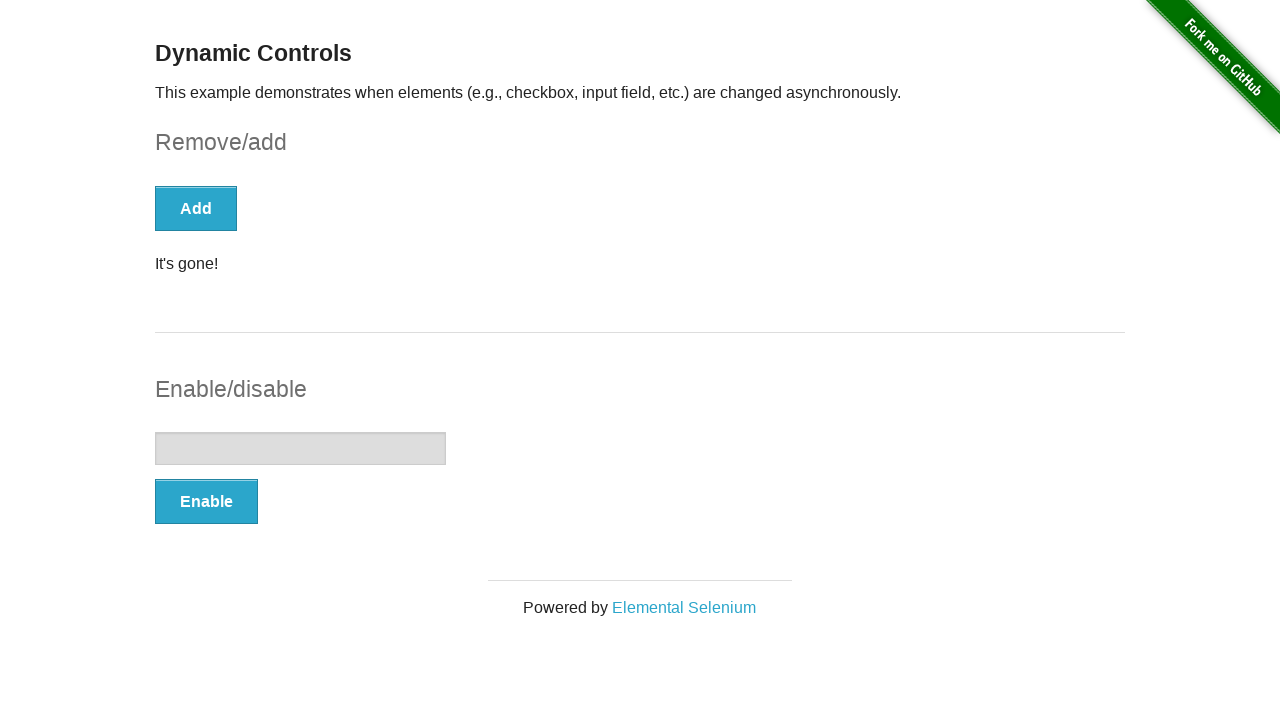

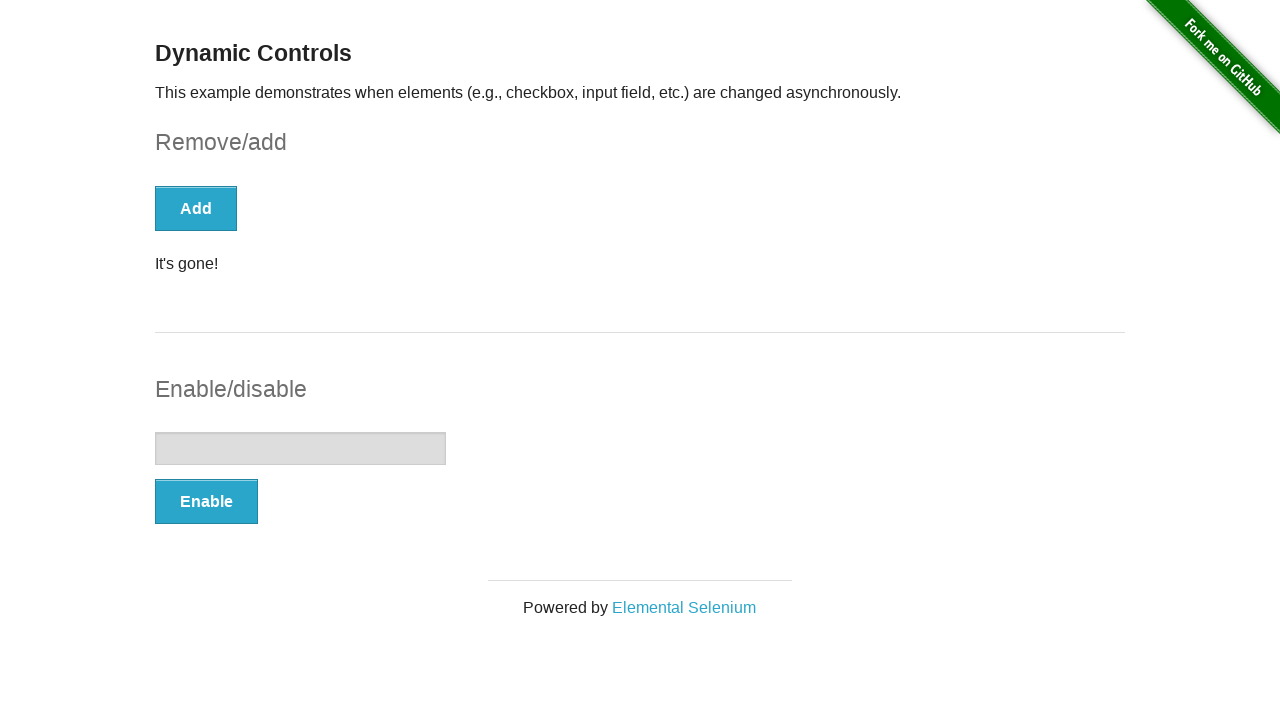